Tests selecting a dropdown option by visible text on a dropdown demo page

Starting URL: https://letcode.in/dropdowns

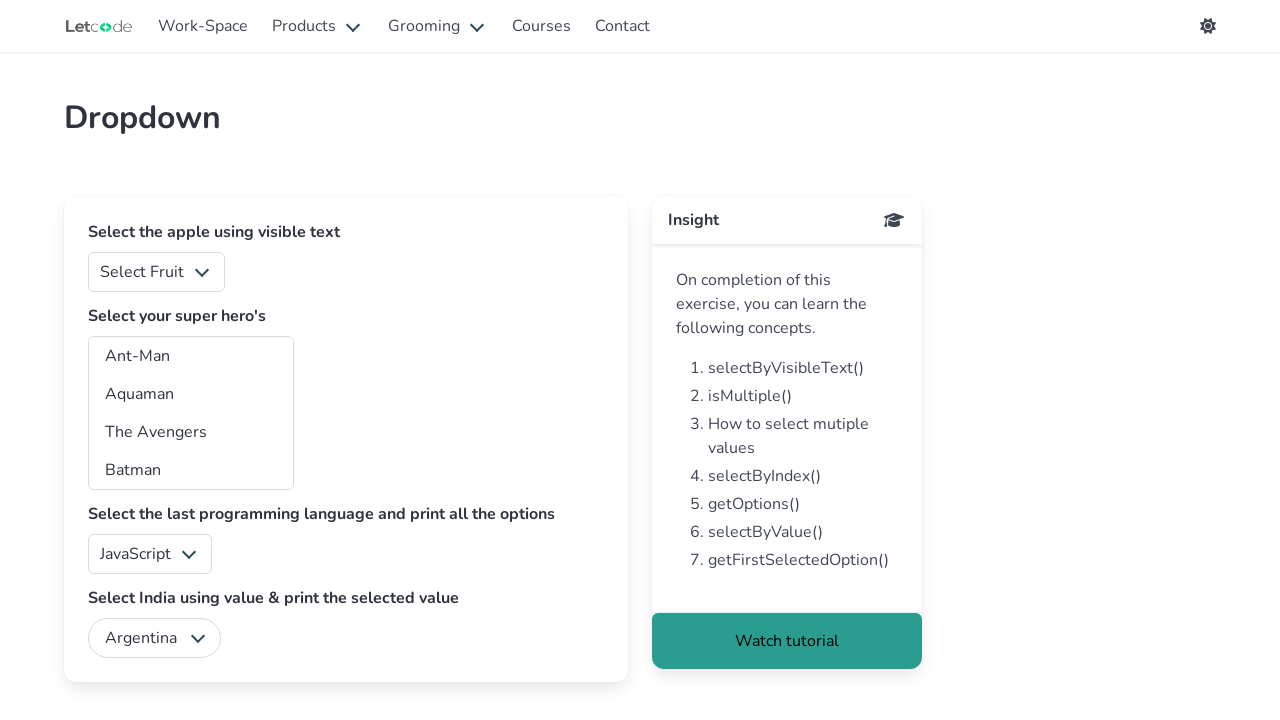

Waited for fruits dropdown to be visible
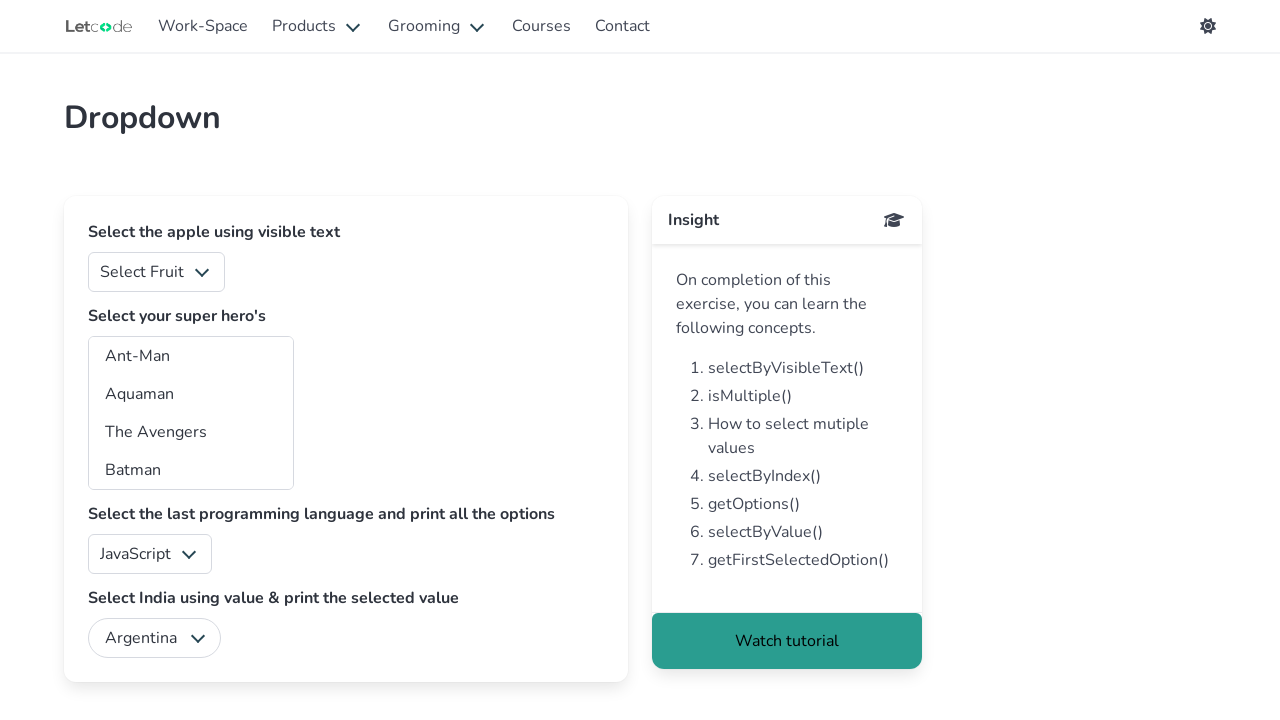

Selected 'Apple' from the fruits dropdown by visible text on #fruits
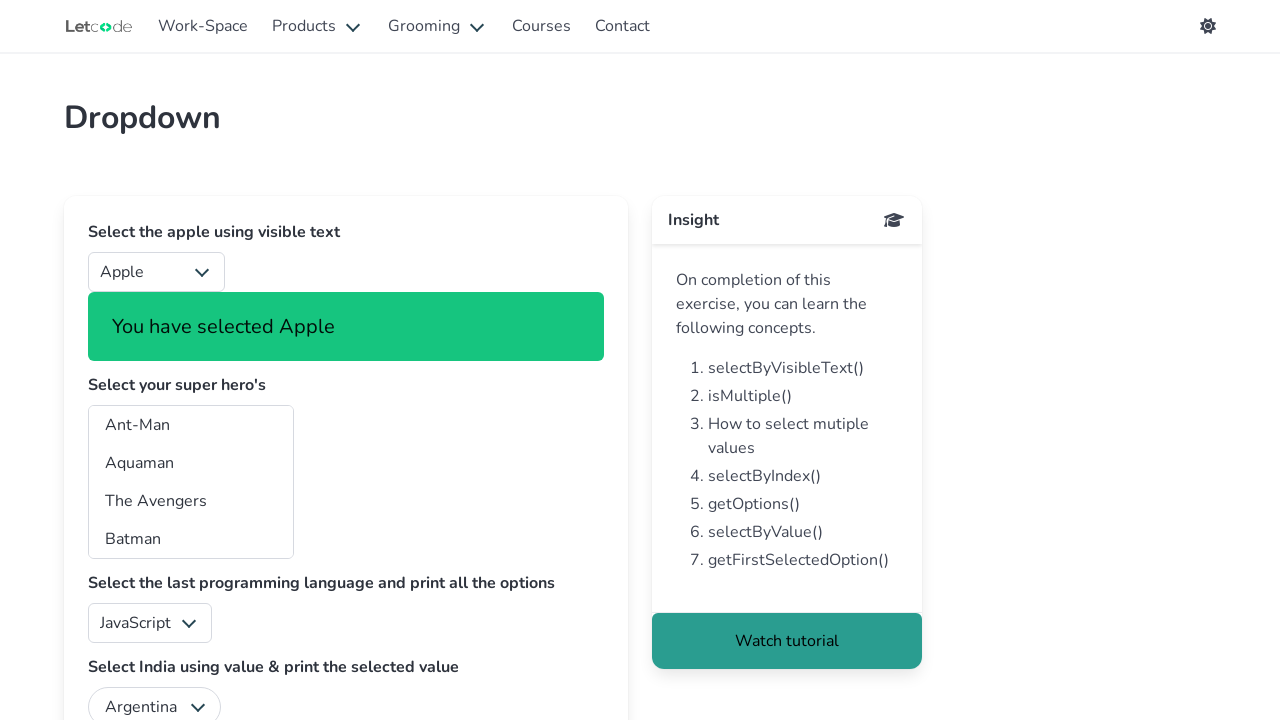

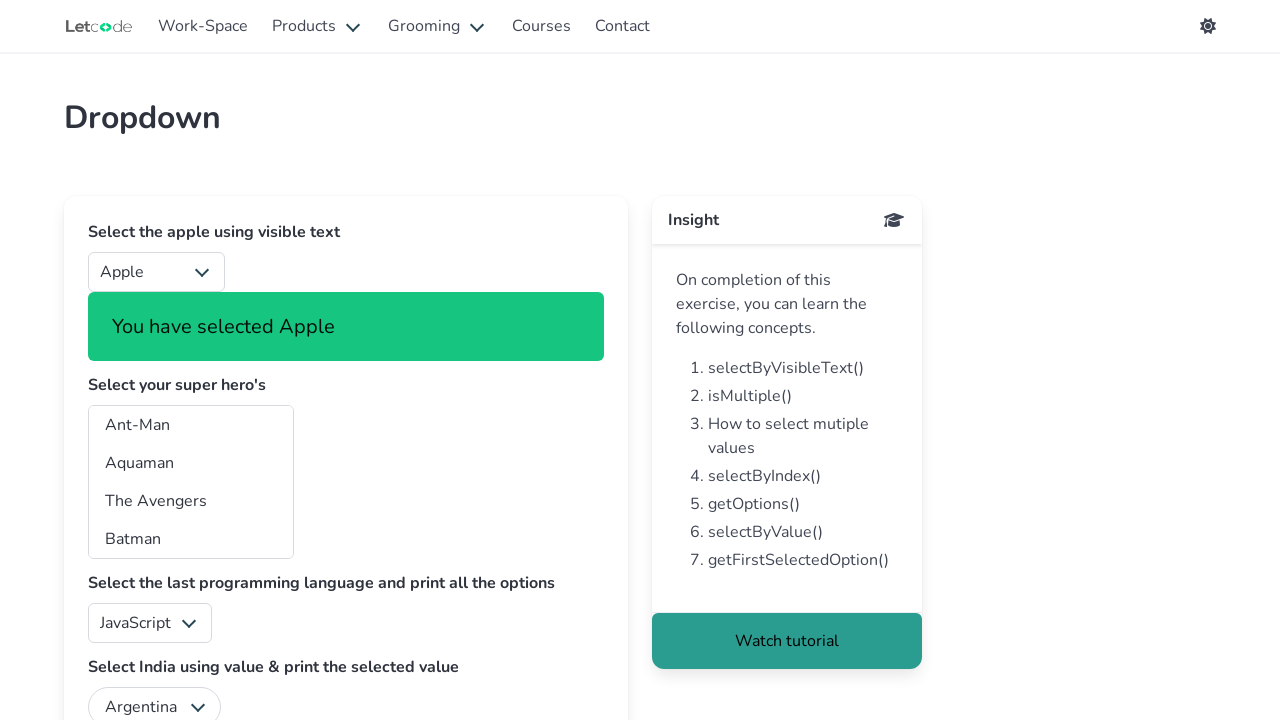